Tests AJAX loading functionality by clicking a button and waiting for dynamically loaded content to appear

Starting URL: http://uitestingplayground.com/ajax

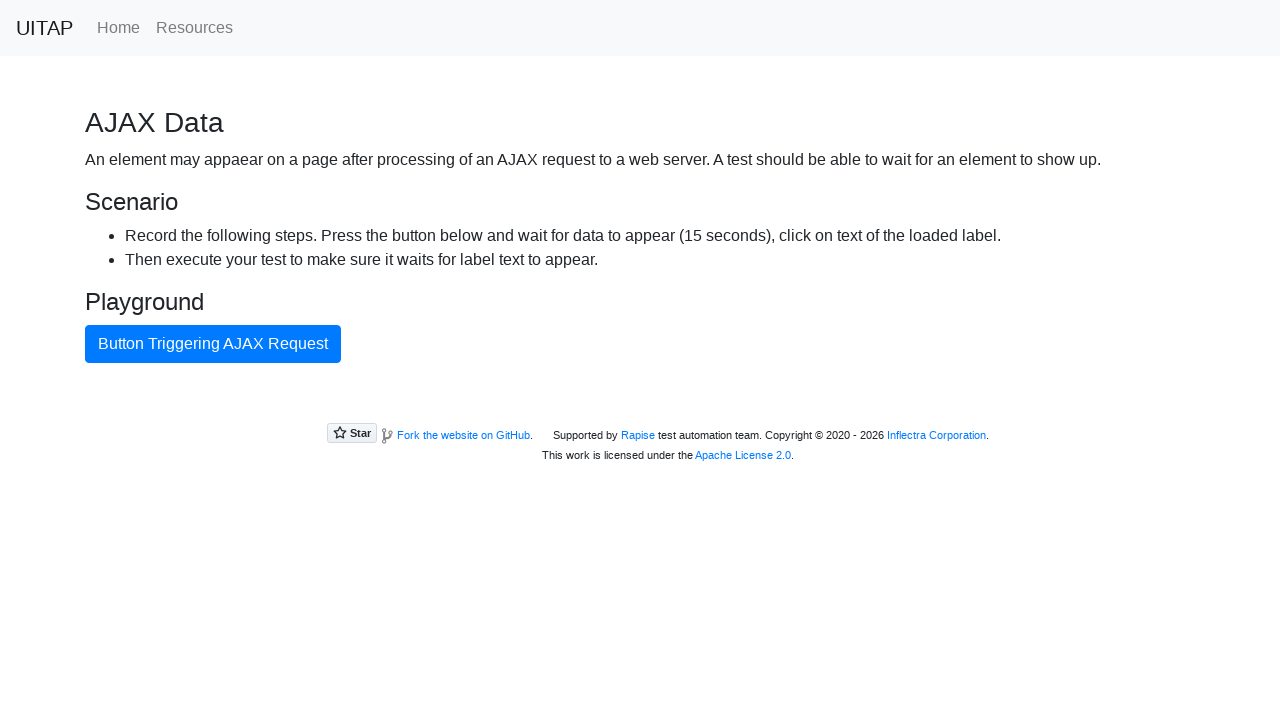

Clicked AJAX button to trigger dynamic content loading at (213, 344) on button#ajaxButton
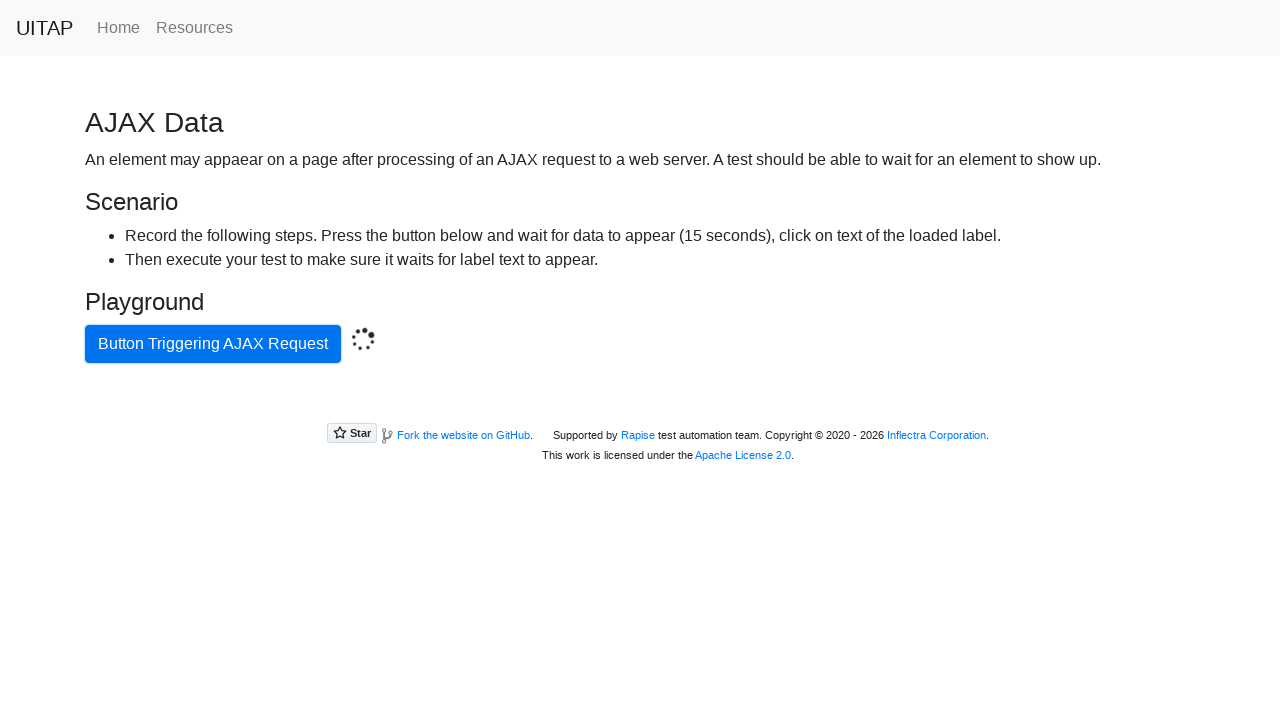

Success message appeared after AJAX request completed
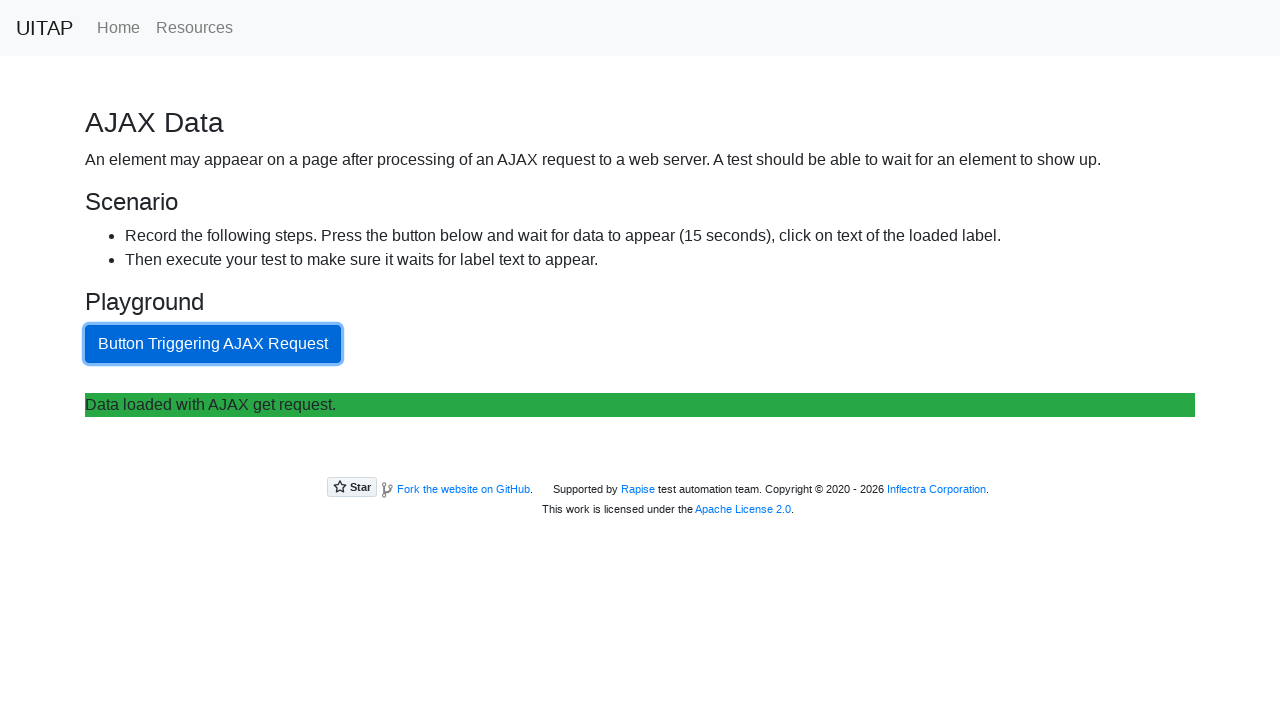

Retrieved loaded text from success message element
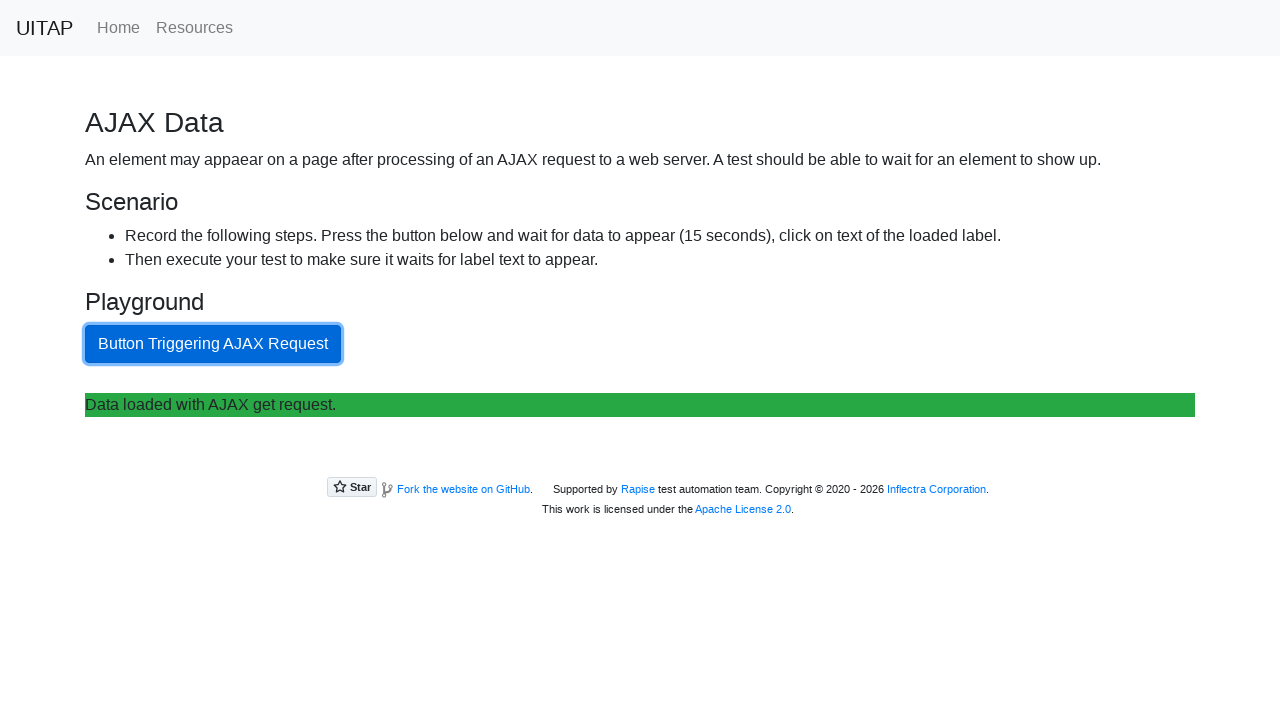

Verified that loaded text matches expected AJAX response
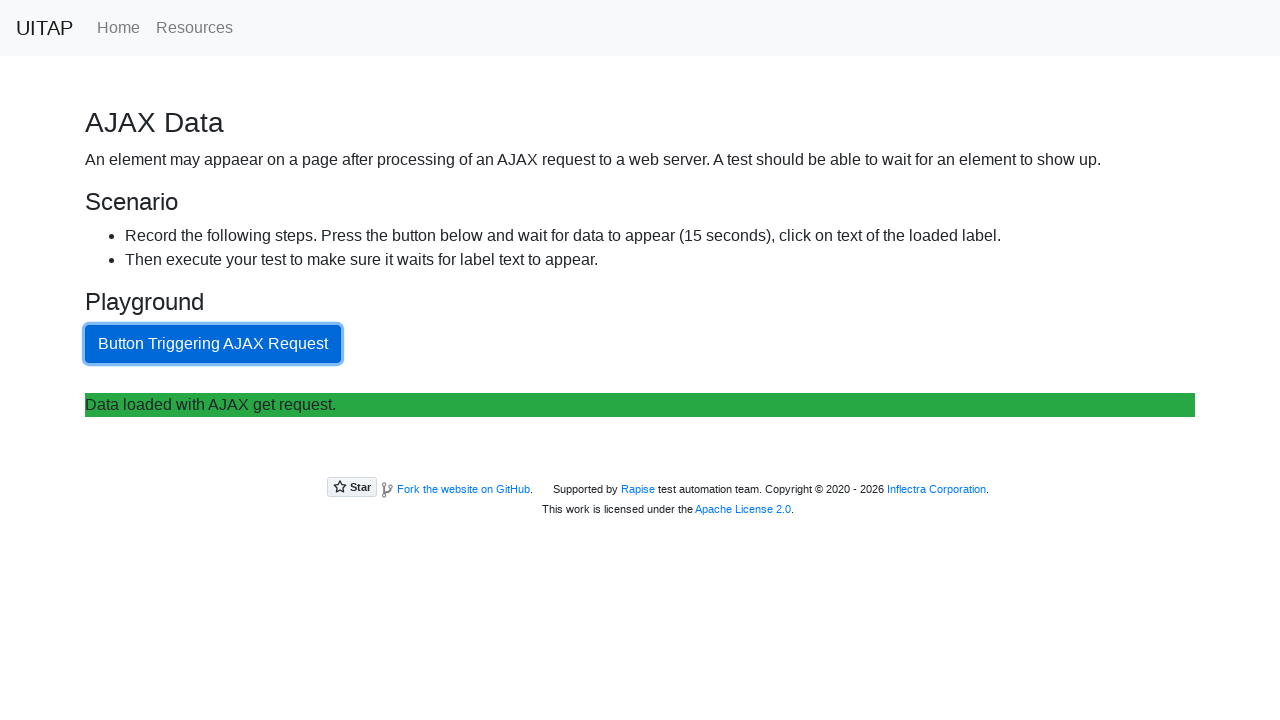

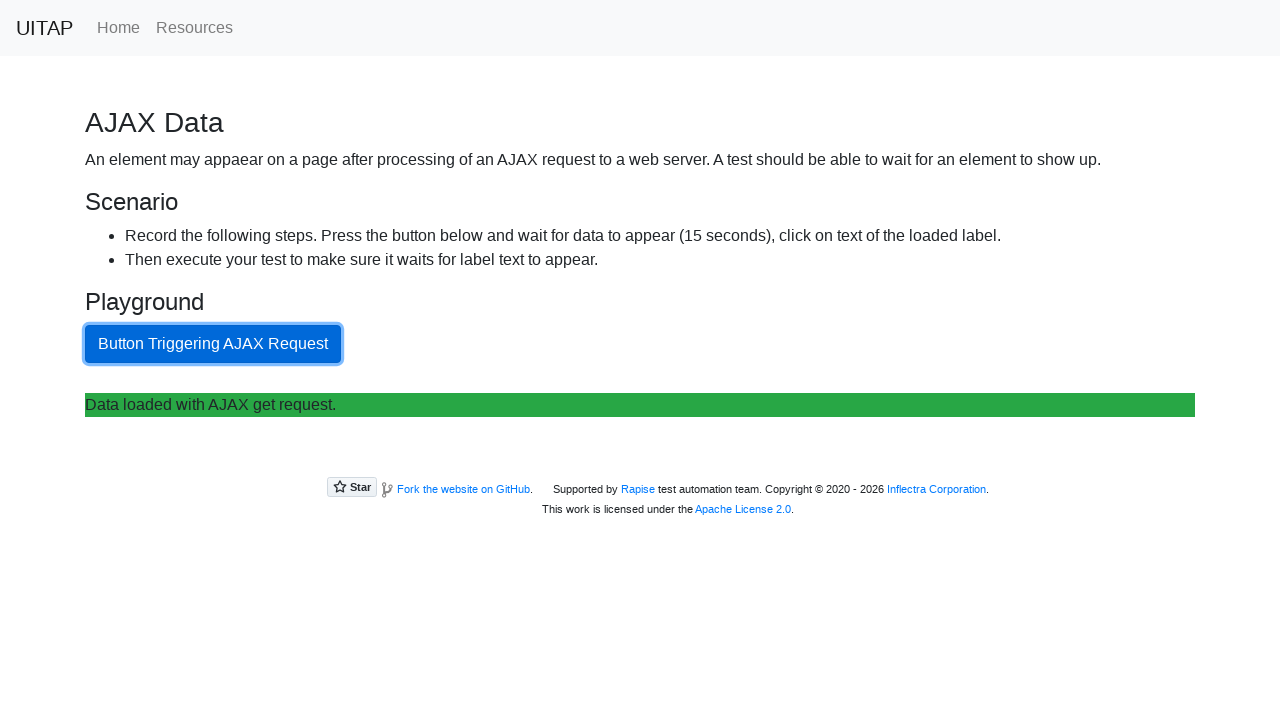